Navigates to the Alexion homepage and verifies the page loads by checking the title is available

Starting URL: https://alexion.com/

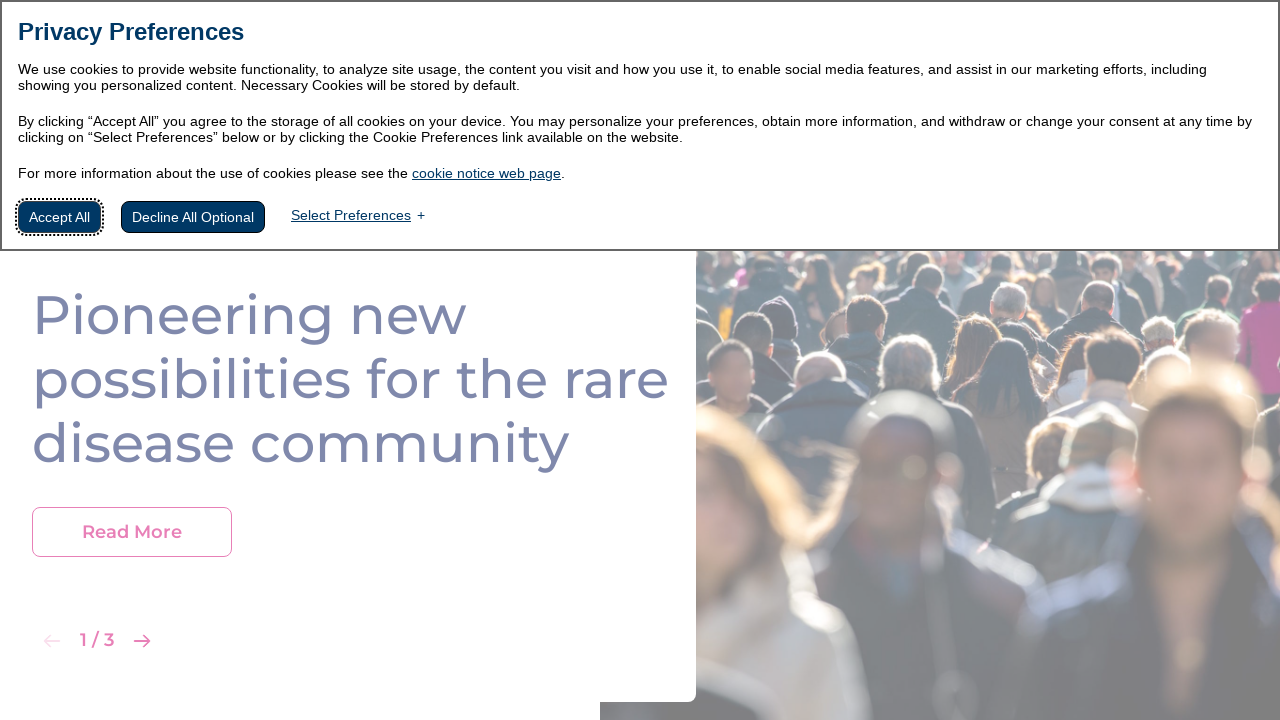

Navigated to Alexion homepage
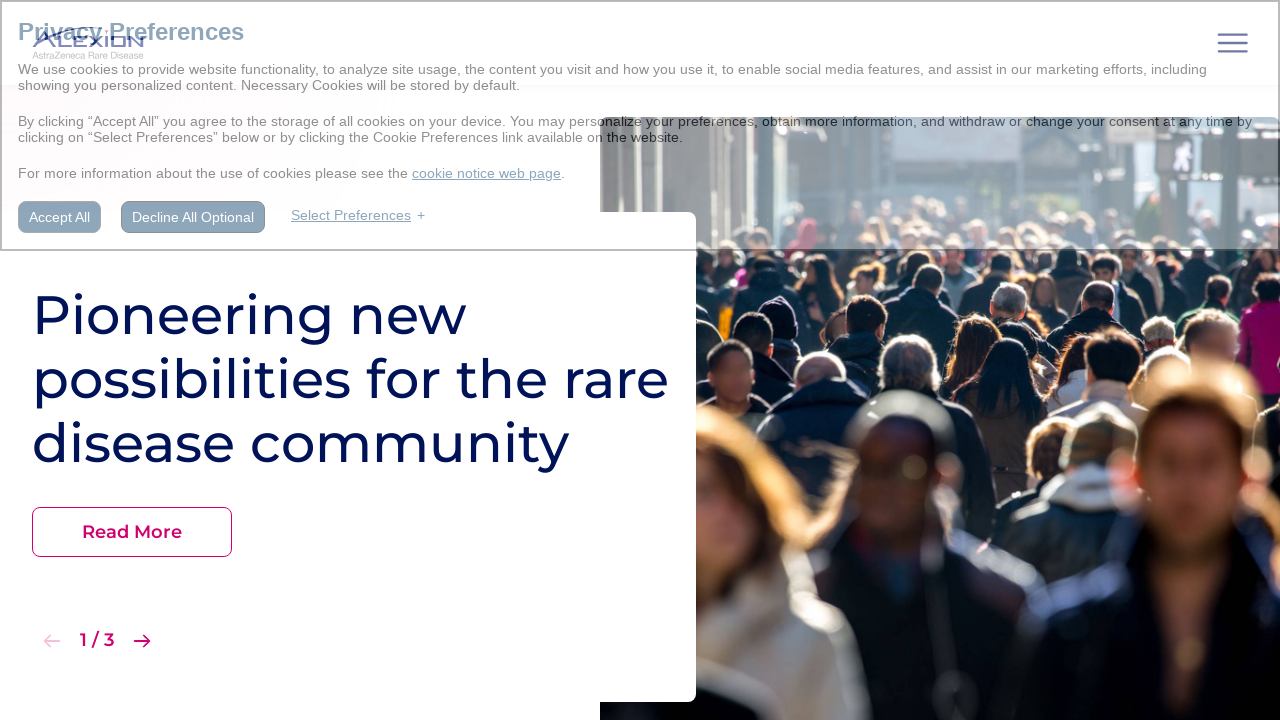

Page loaded with domcontentloaded state
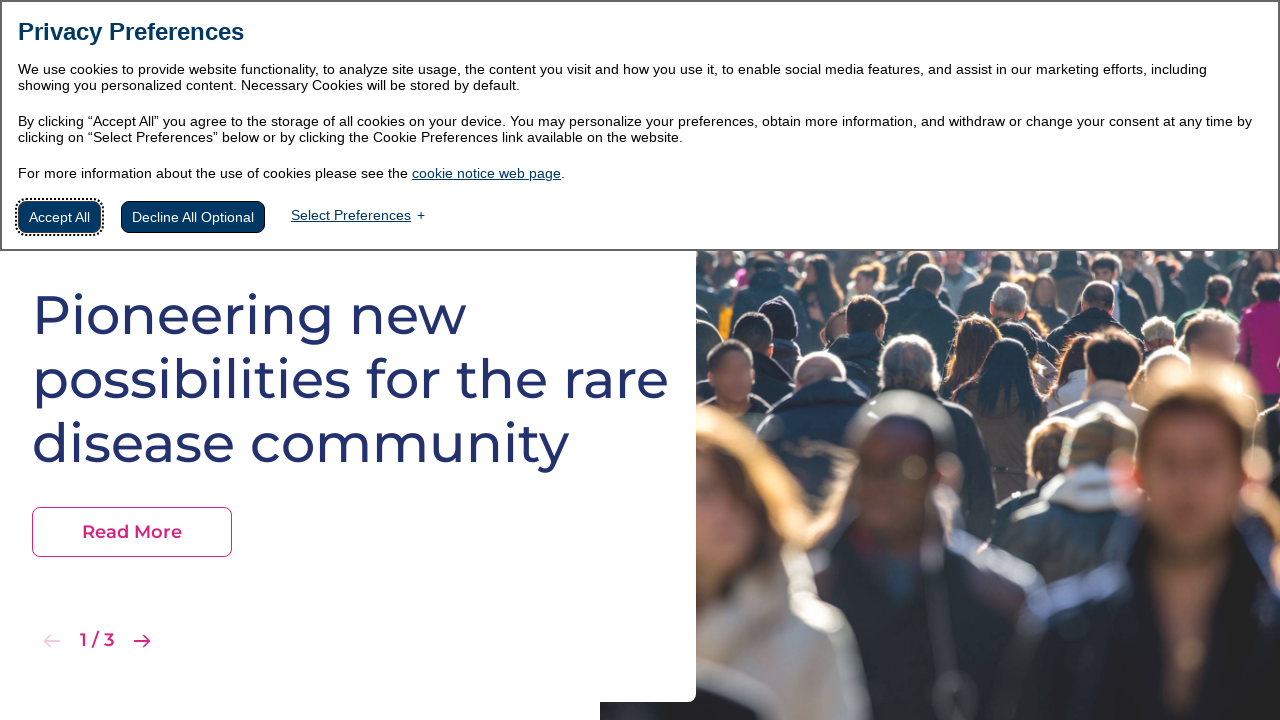

Retrieved page title: Alexion Global Site
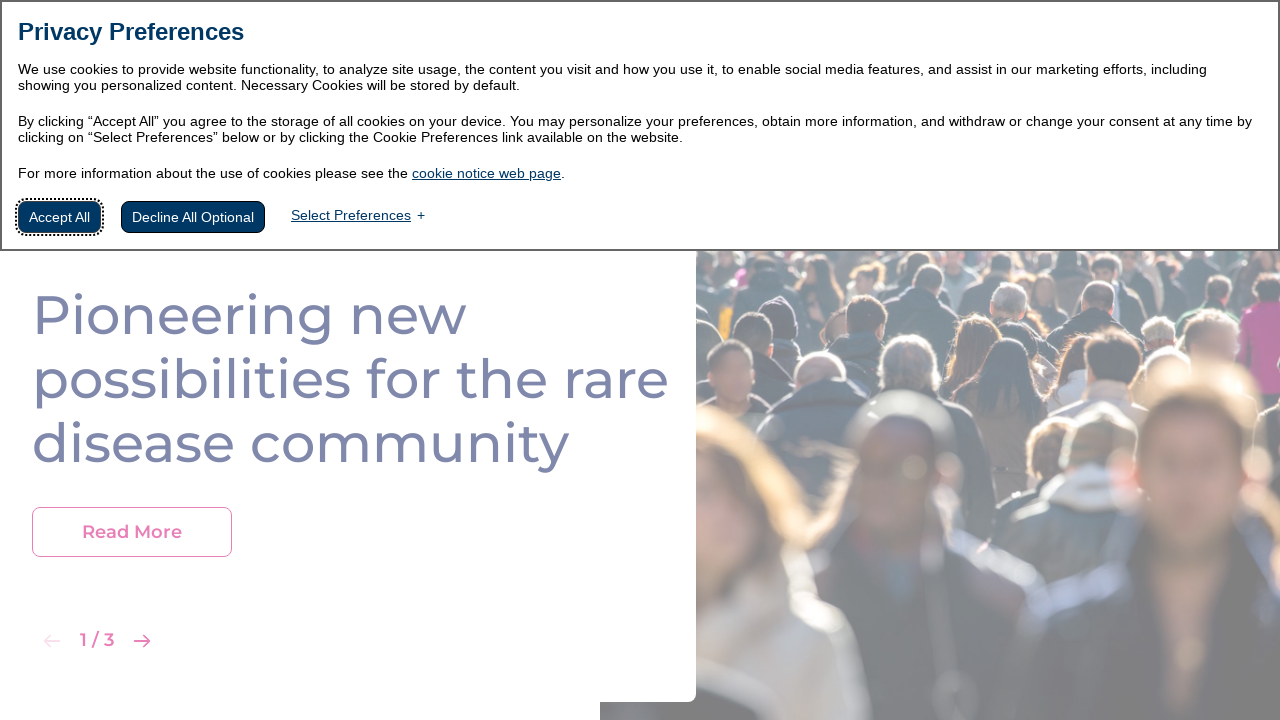

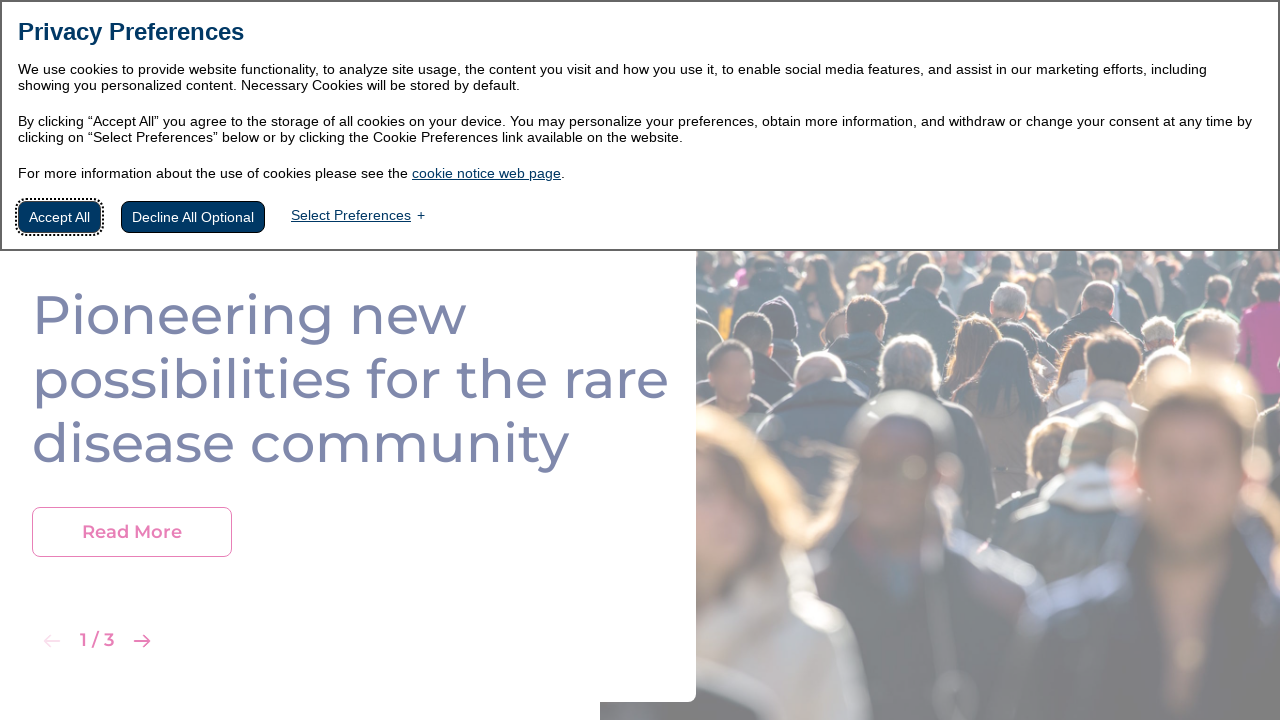